Tests radio button interactions on a practice page including selecting favorite browser, testing unselectable options, finding default selections, and selecting age groups

Starting URL: https://leafground.com/radio.xhtml

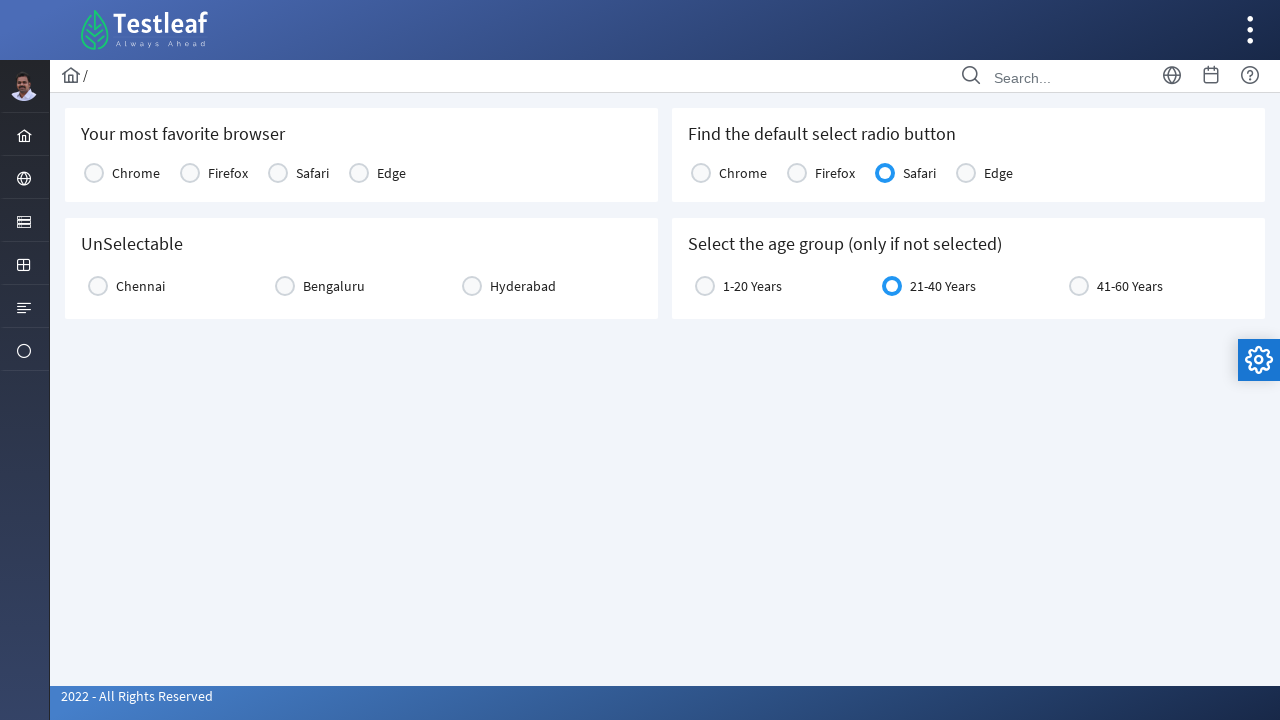

Selected Firefox as favorite browser at (228, 173) on text=Firefox
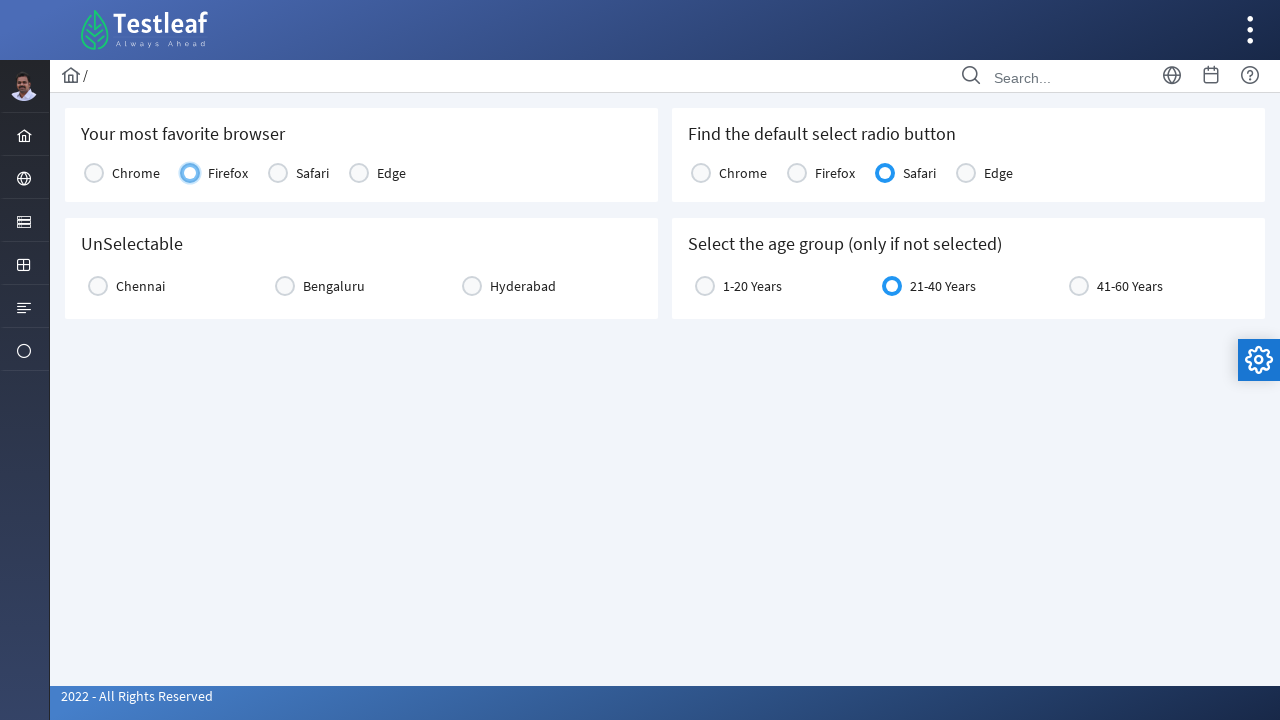

Clicked Chennai radio button to test unselectable option at (140, 286) on text=Chennai
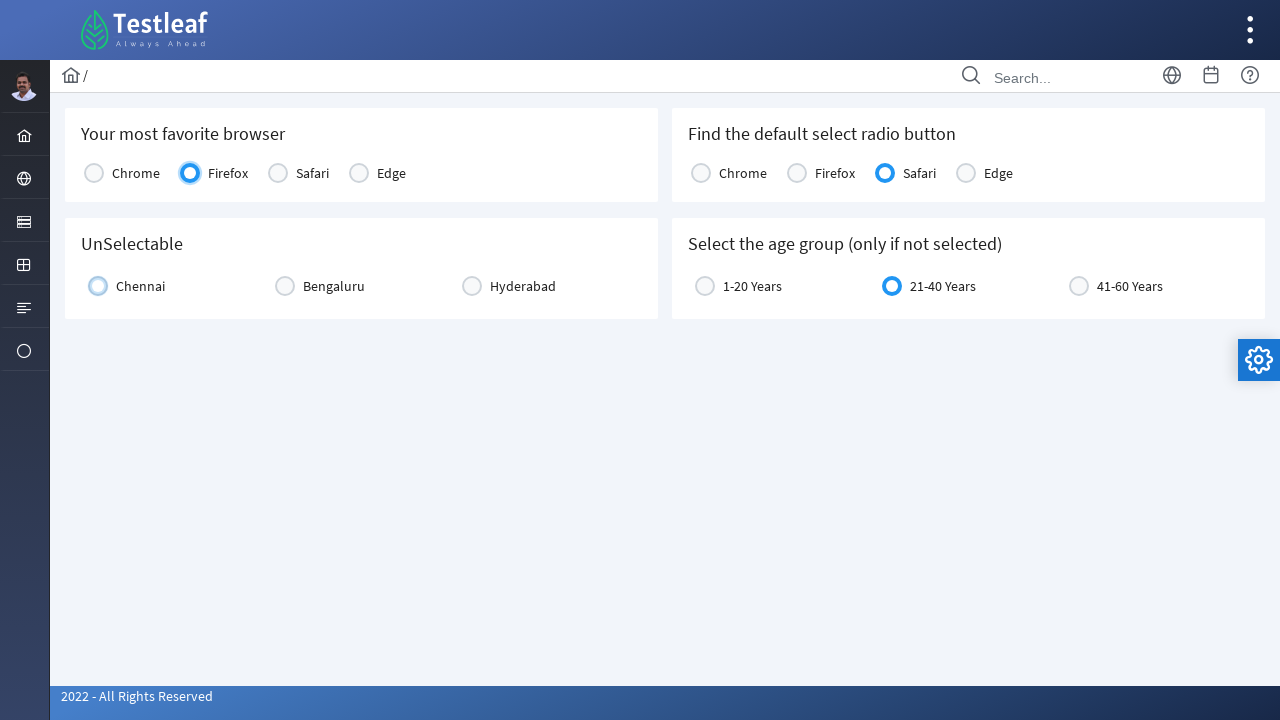

Waited 3 seconds before attempting to unselect Chennai
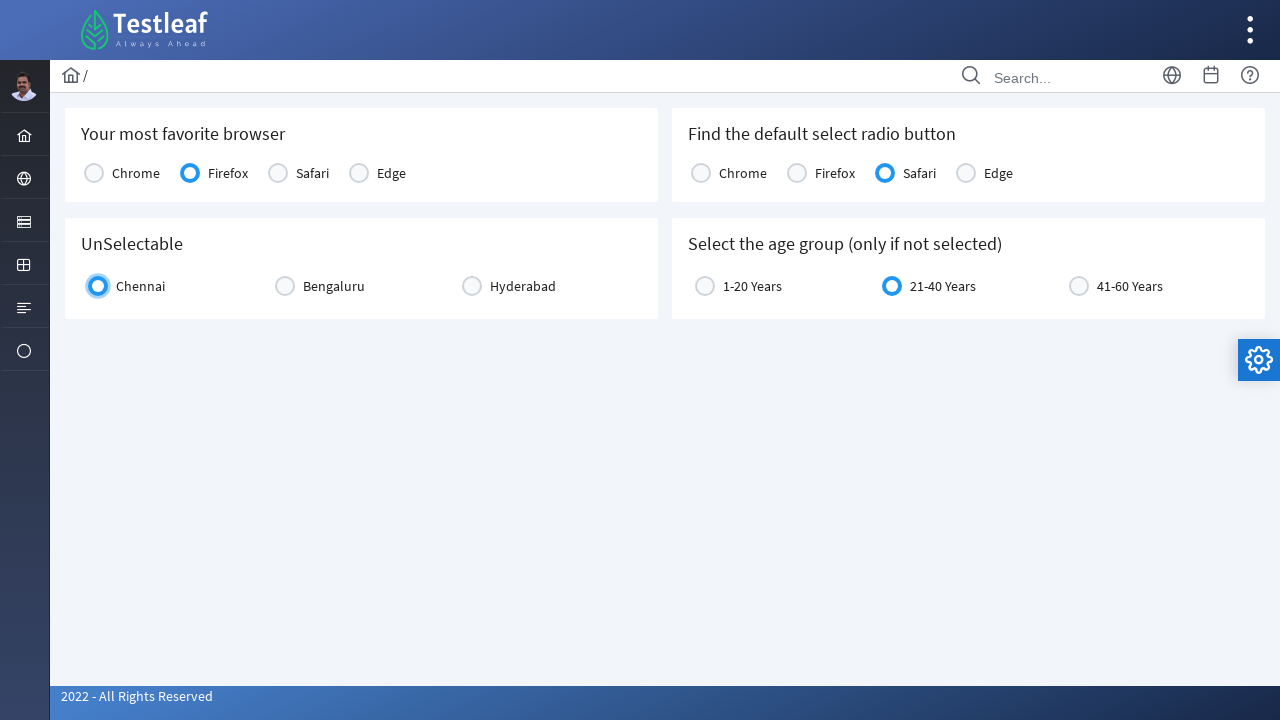

Clicked Chennai again to test unselect behavior at (140, 286) on text=Chennai
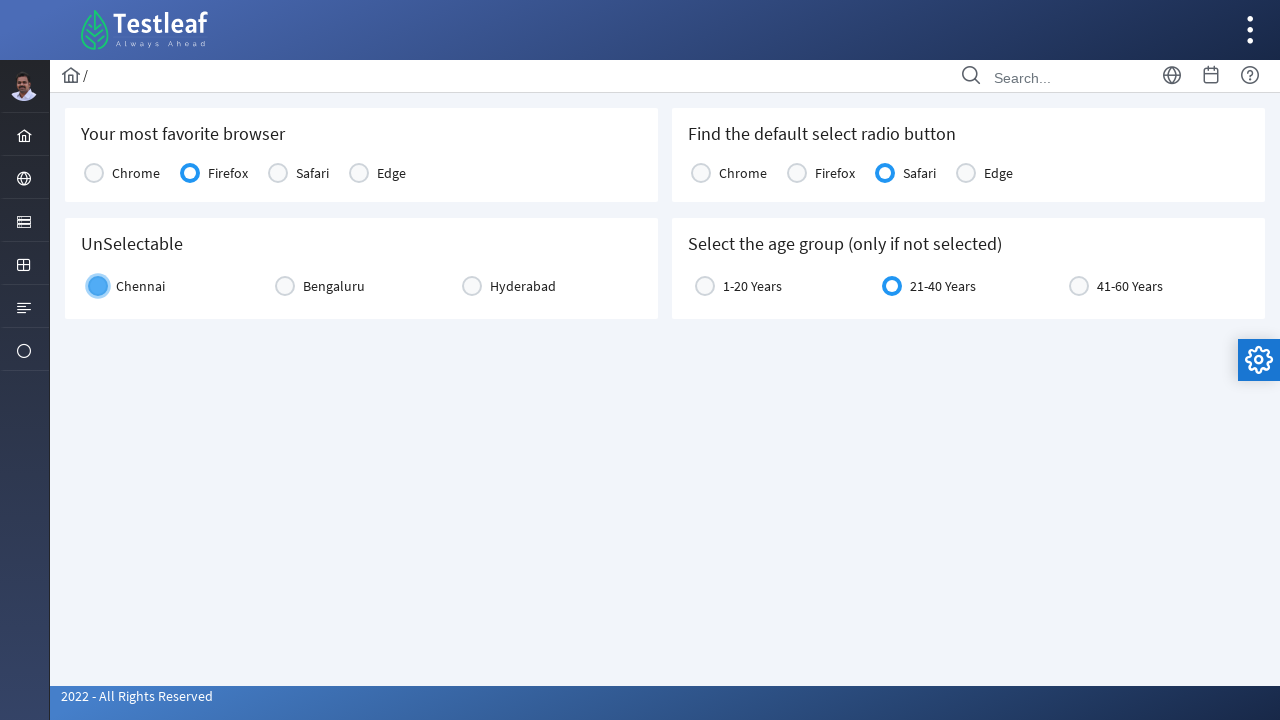

Waited 4 seconds before interacting with age group
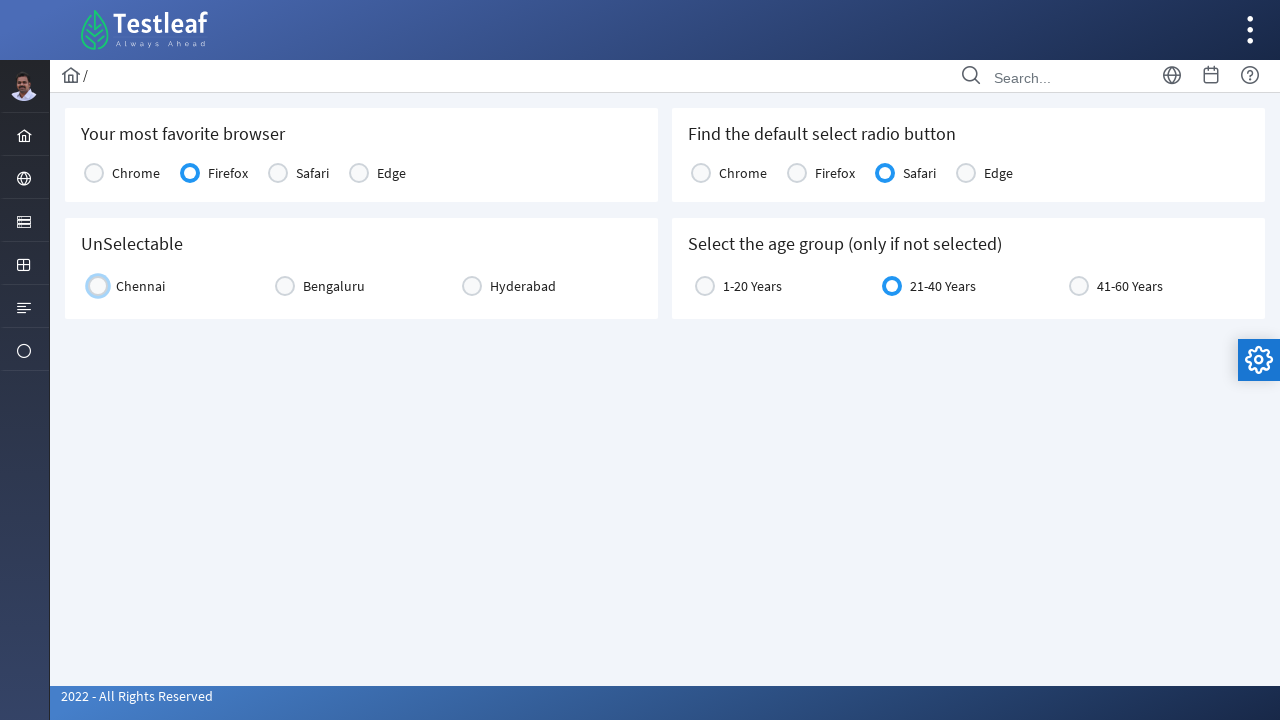

Selected age group 1-20 Years at (752, 286) on text=1-20 Years
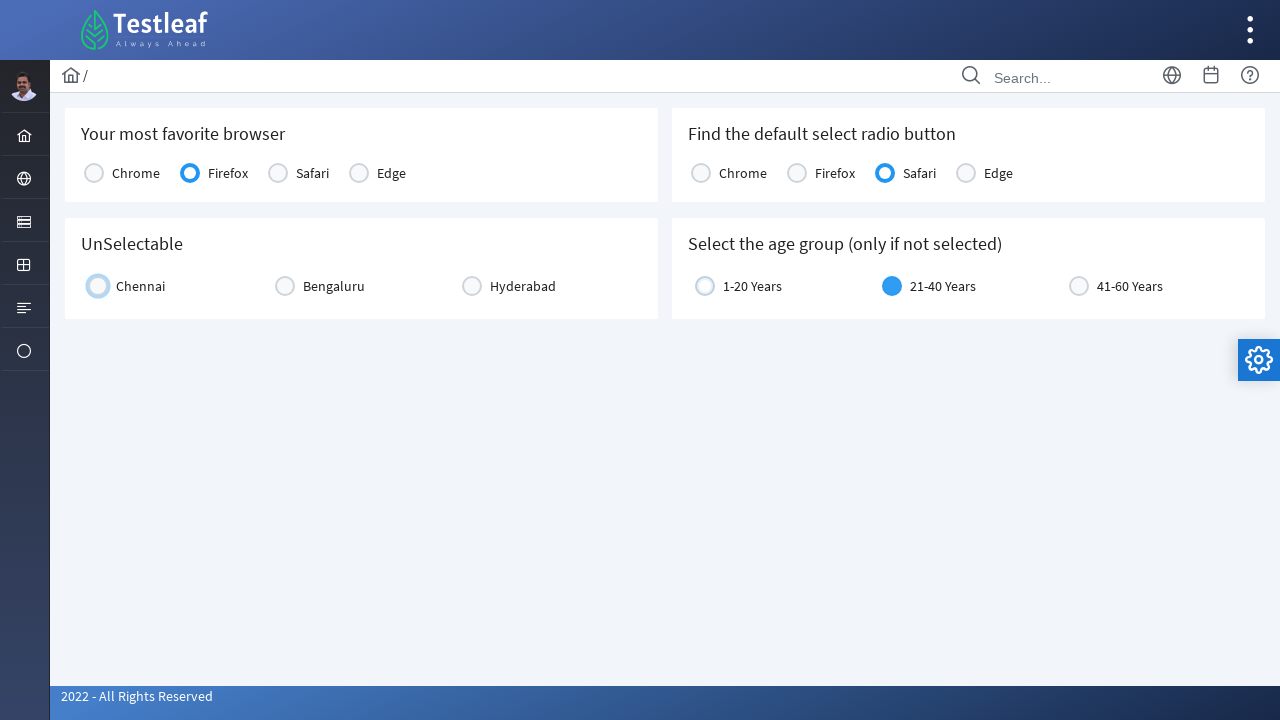

Waited 3 seconds before changing age group selection
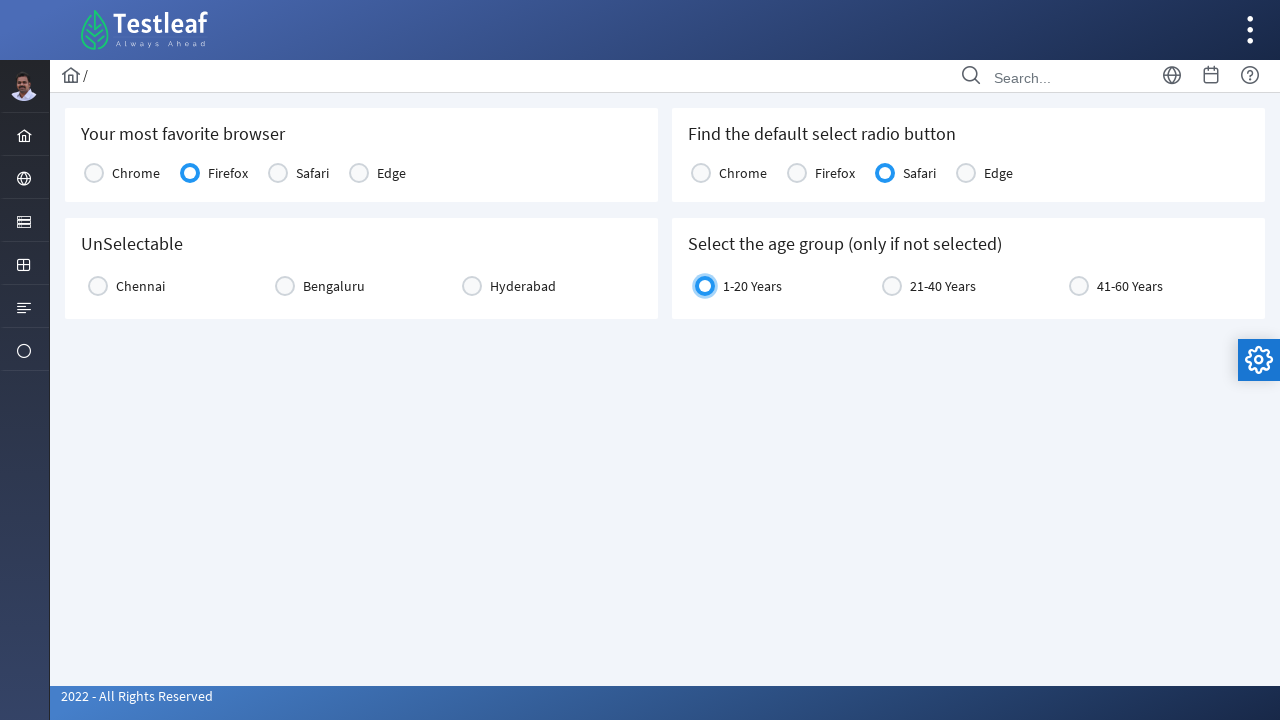

Selected age group 41-60 Years at (1130, 286) on text=41-60 Years
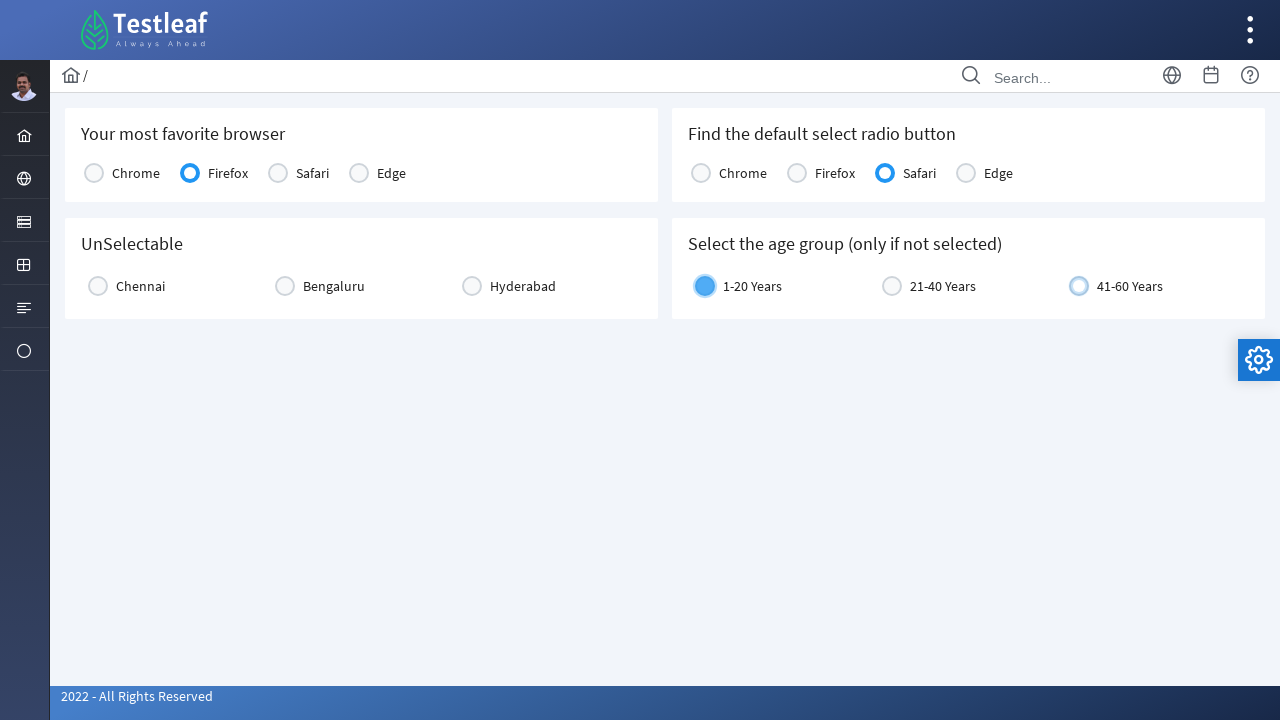

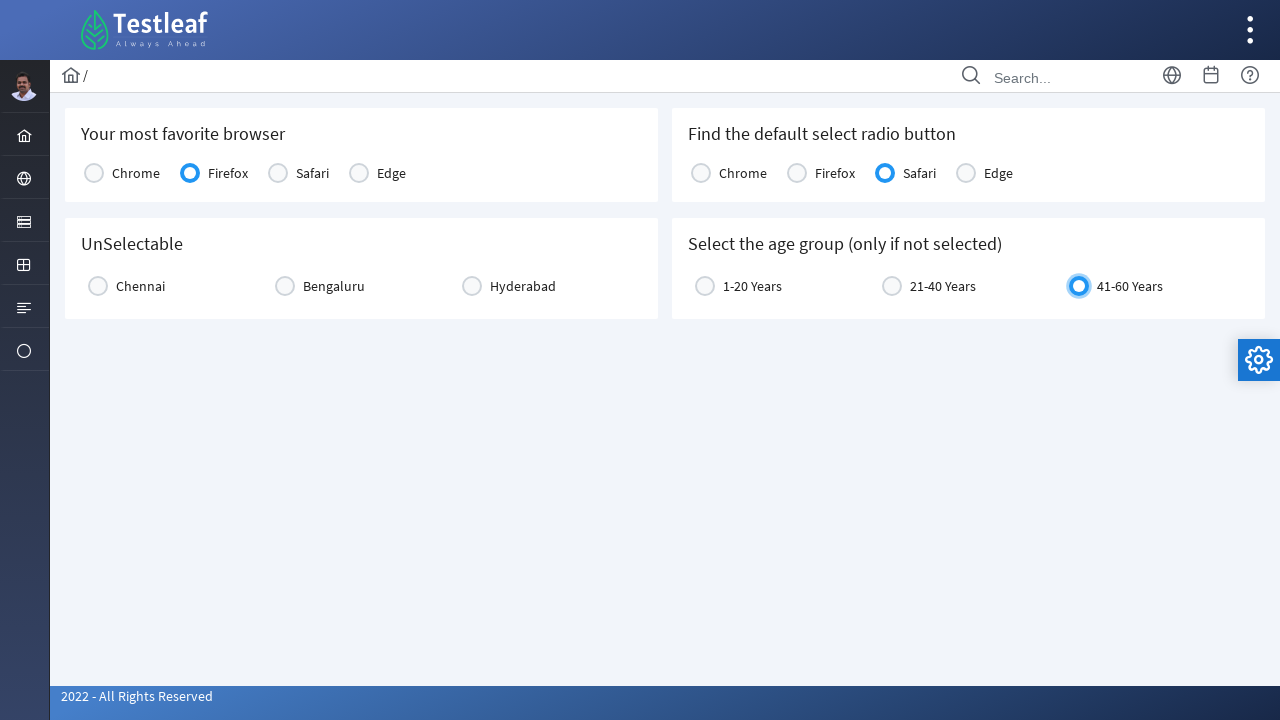